Tests the search functionality on an OpenCart e-commerce site by entering a product name in the search box and verifying that the search results page loads with the correct title.

Starting URL: https://awesomeqa.com/ui/index.php?route=common/home

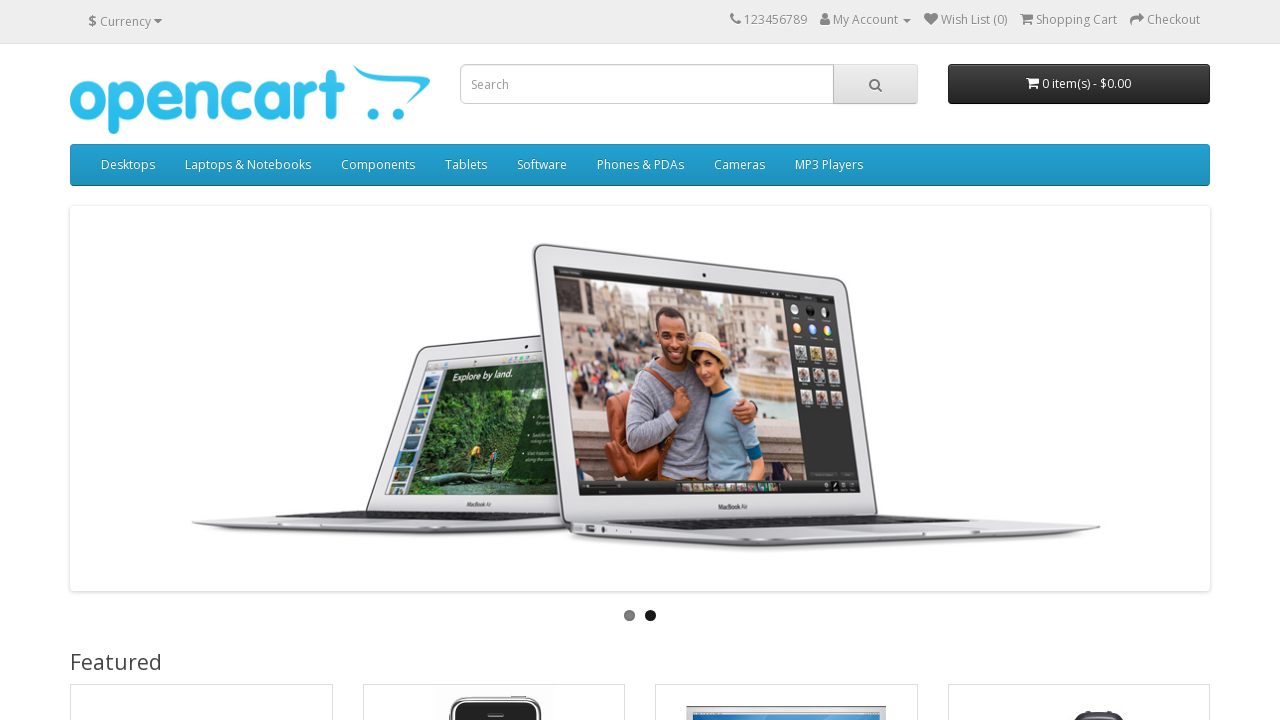

Filled search box with product name 'iPhone' on input[name='search']
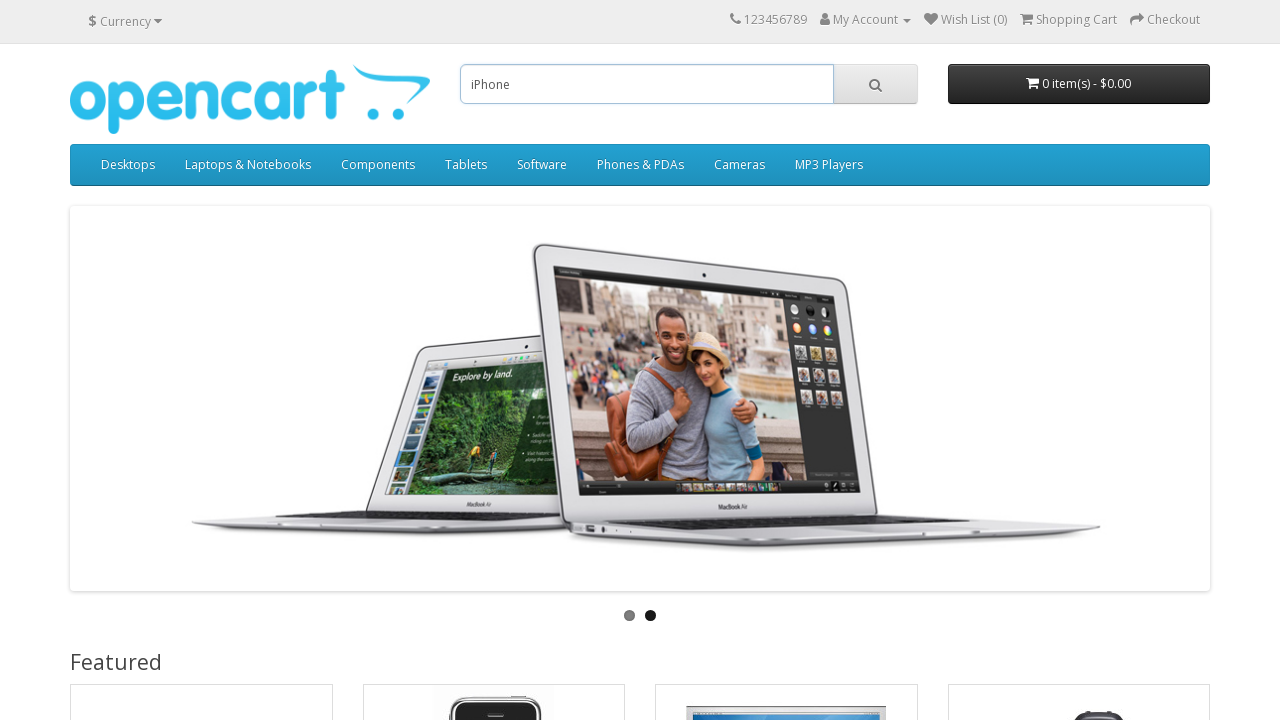

Pressed Enter to submit search on input[name='search']
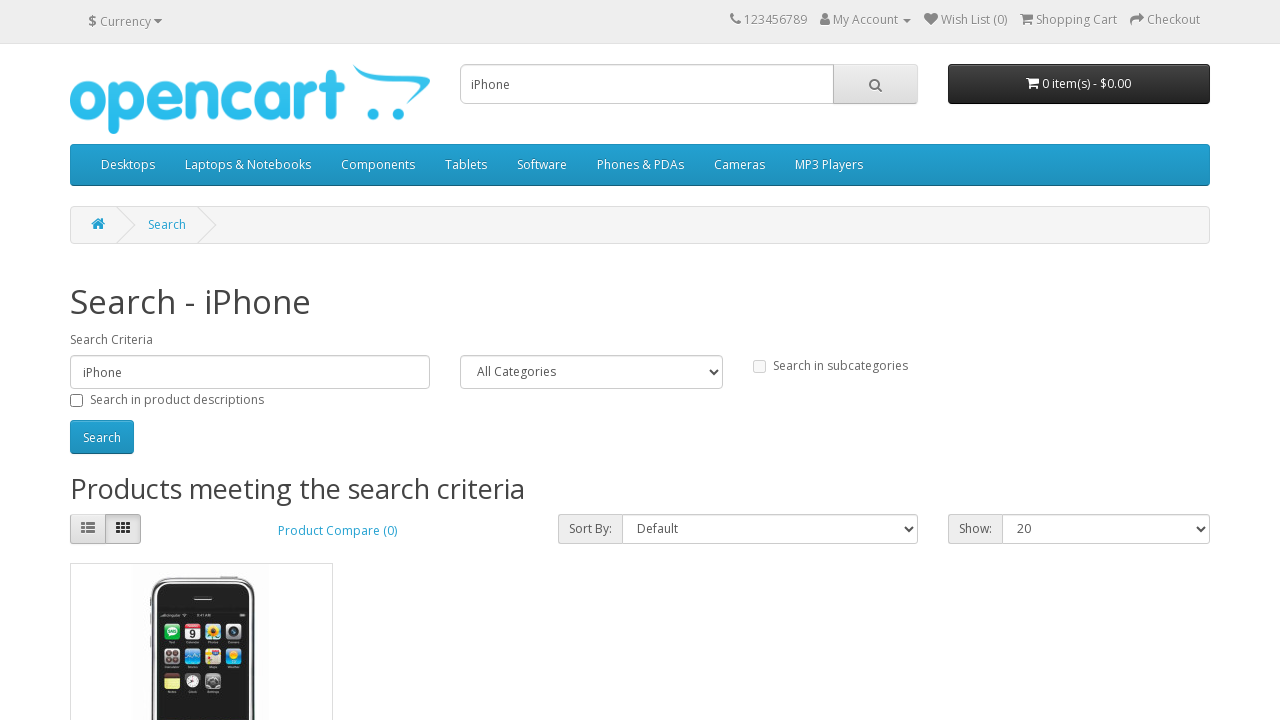

Waited for search results page to load (domcontentloaded)
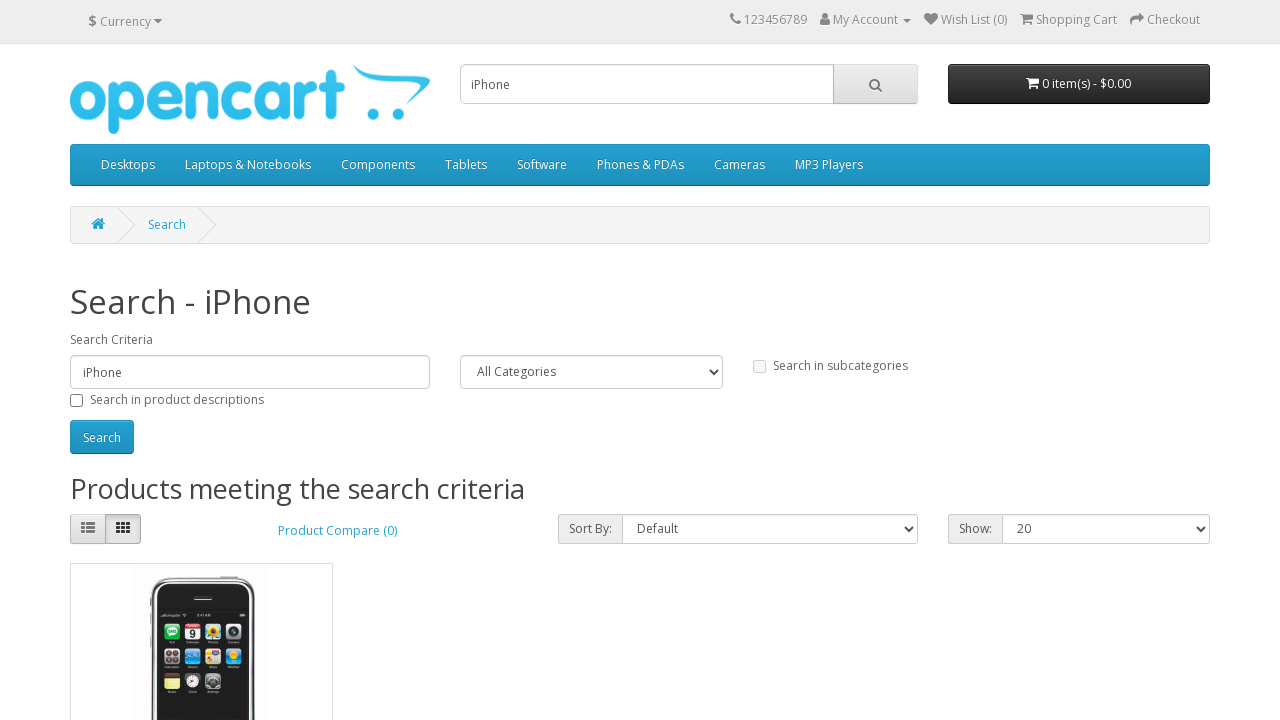

Verified search results page title is 'Search - iPhone'
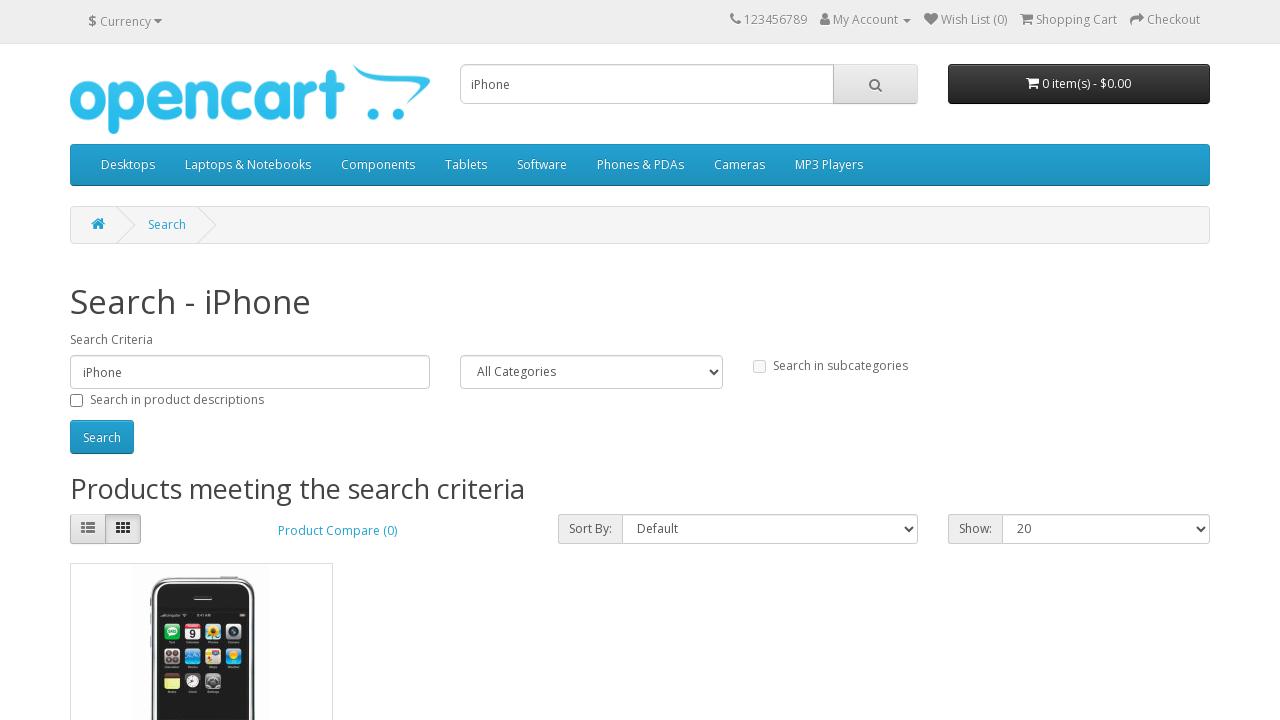

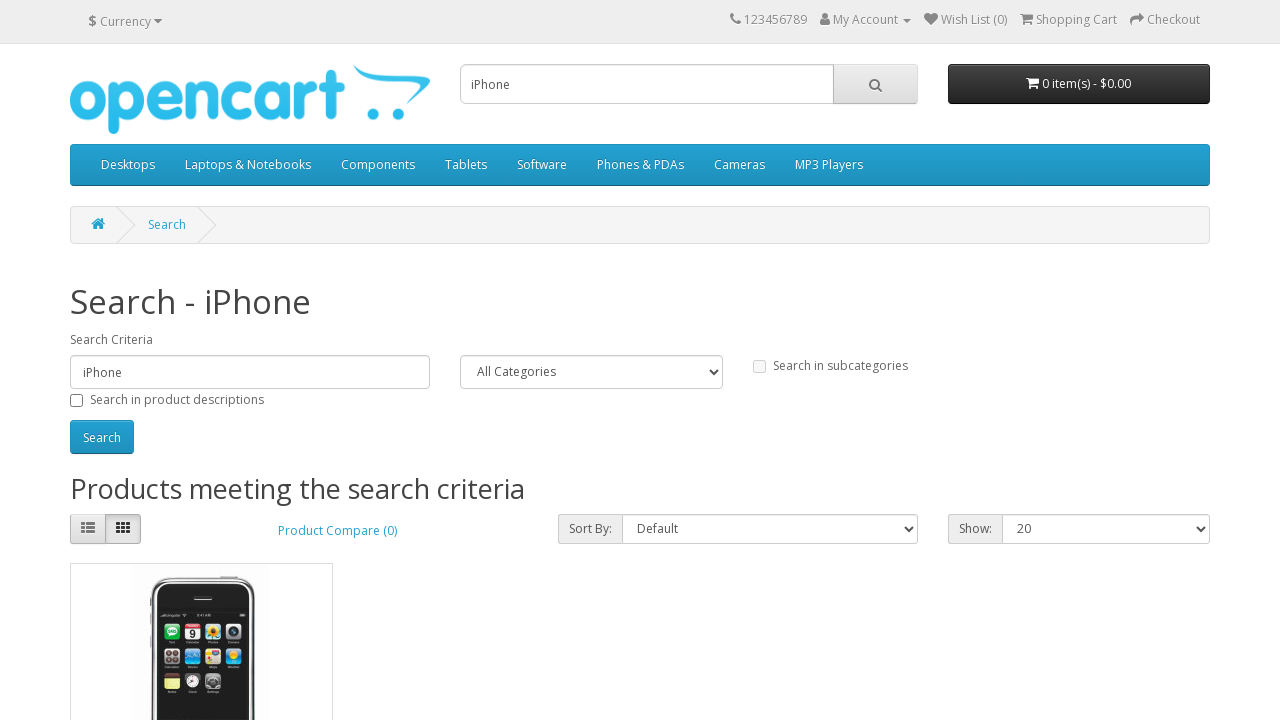